Tests pagination functionality by clicking the "next" link to navigate to the next page of quotes

Starting URL: https://quotes.toscrape.com/

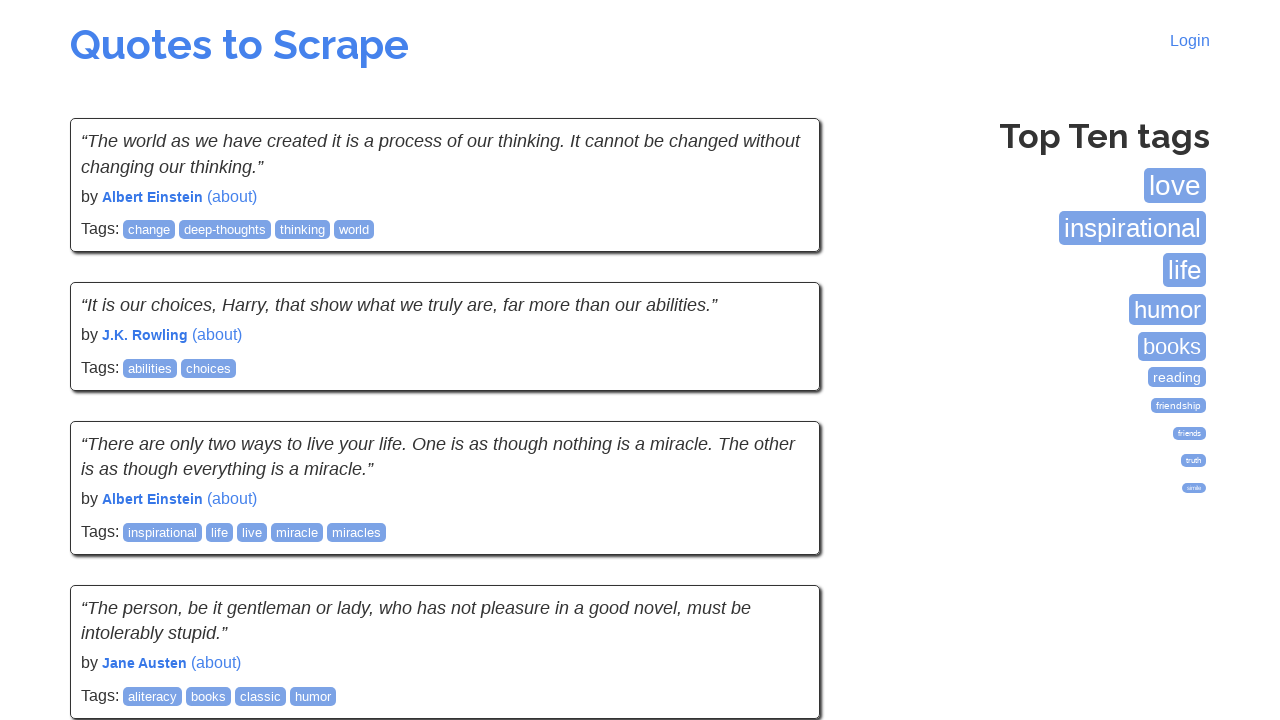

Clicked the next pagination link to navigate to the next page of quotes at (778, 542) on .next a
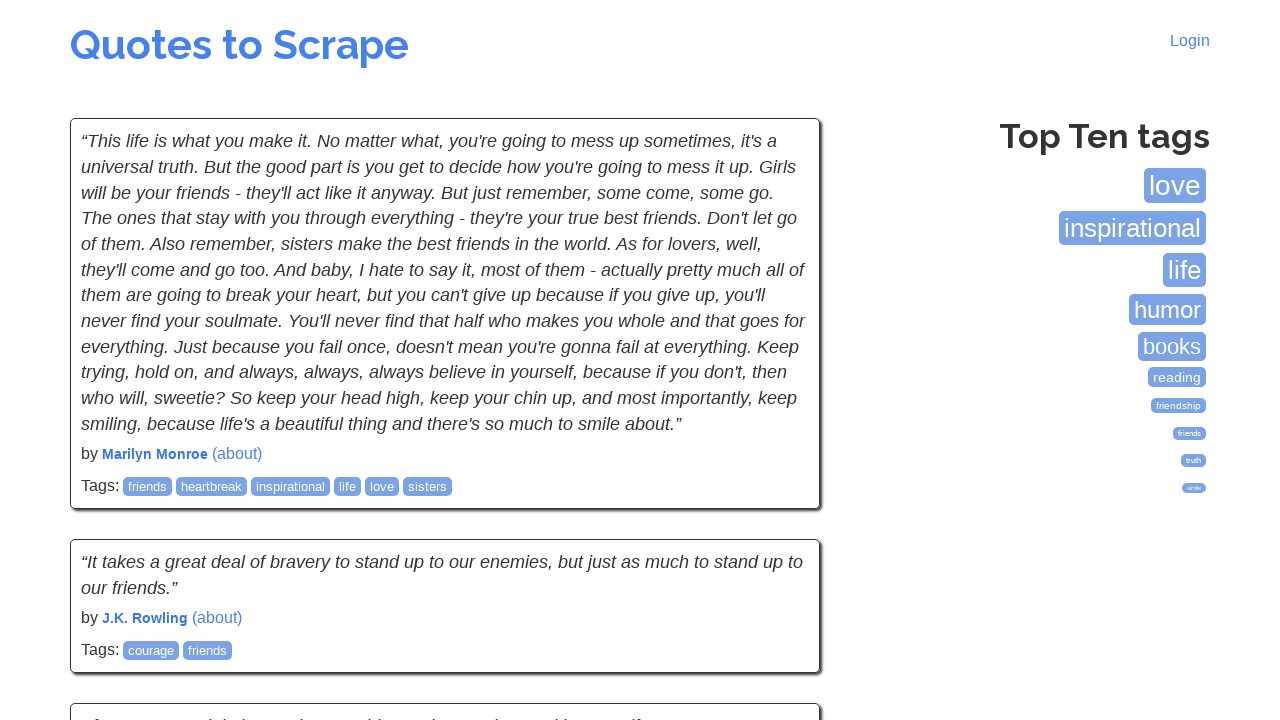

Next page loaded successfully (domcontentloaded event fired)
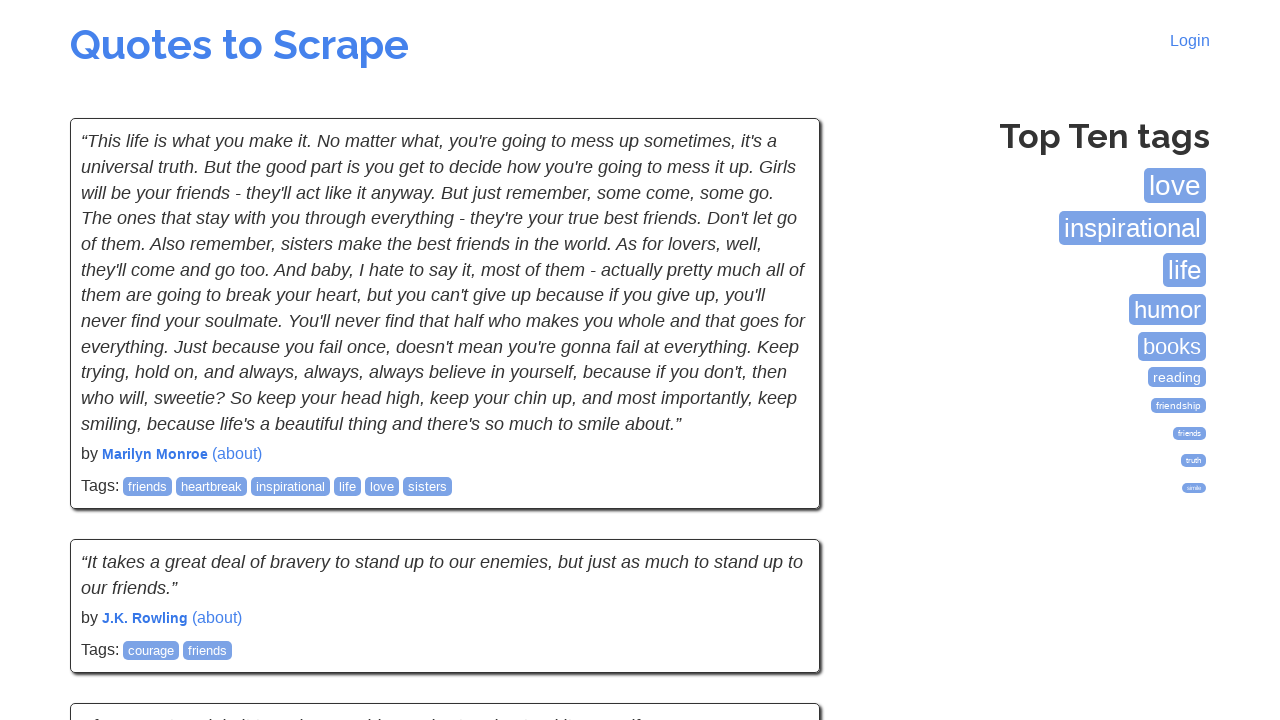

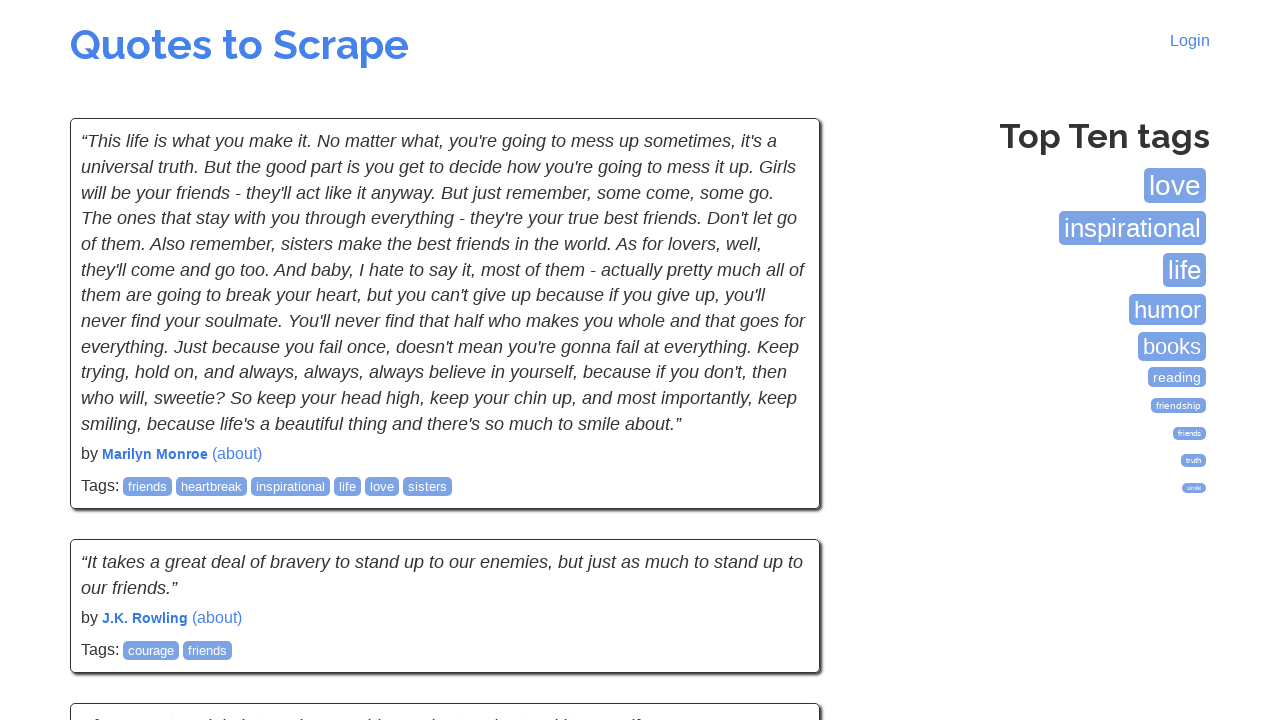